Tests the text box form on DemoQA by filling in full name, email, current address, and permanent address fields, then submitting the form and verifying the displayed output.

Starting URL: http://demoqa.com/text-box

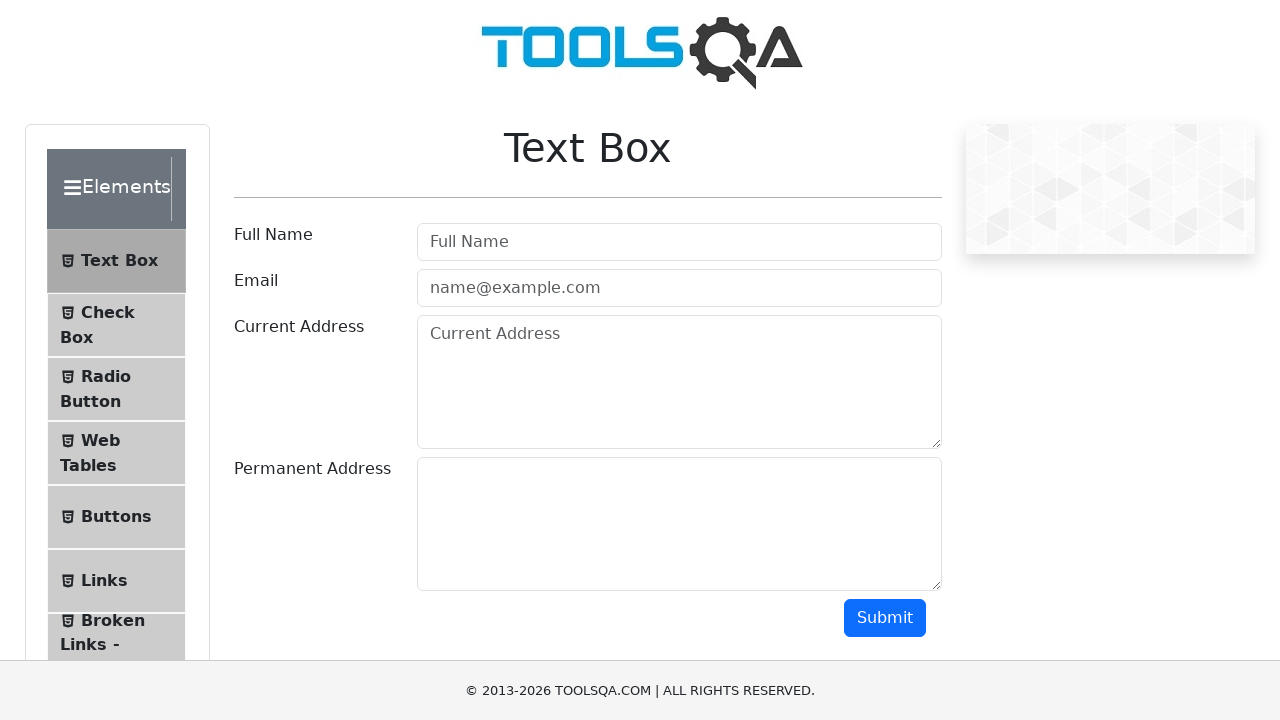

Filled full name field with 'Automation' on #userName
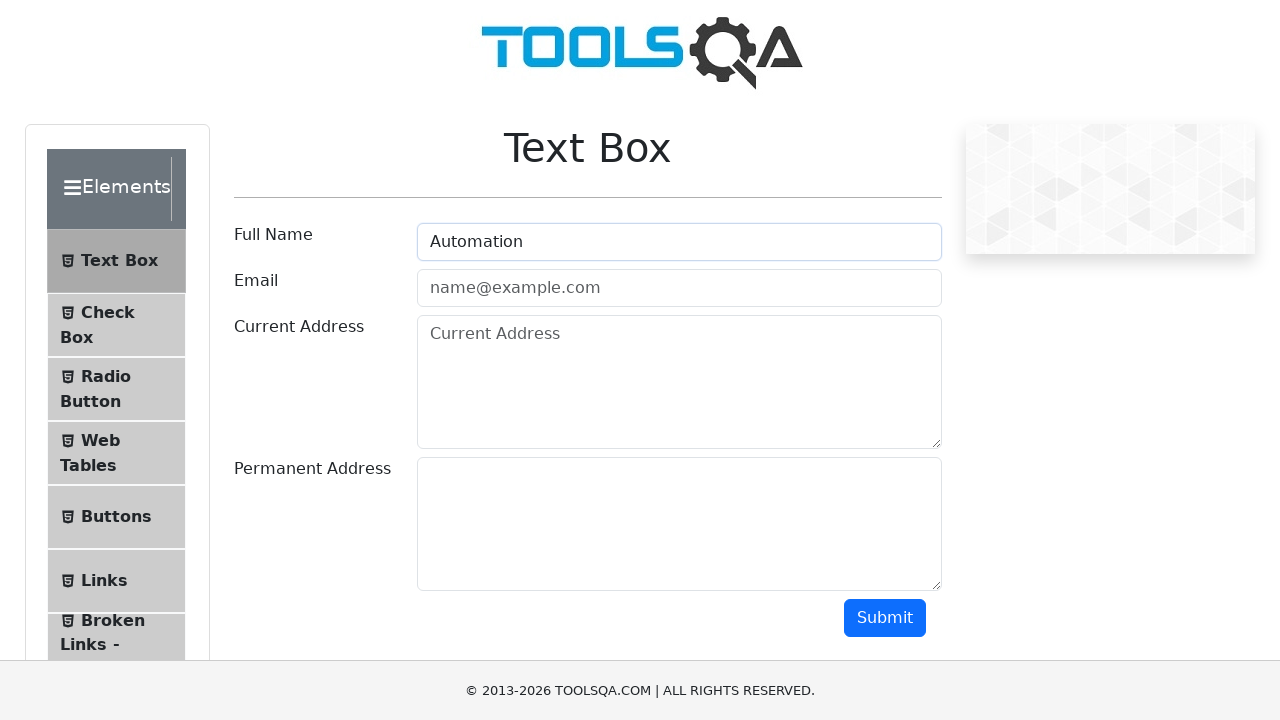

Filled email field with 'name@example.com' on #userEmail
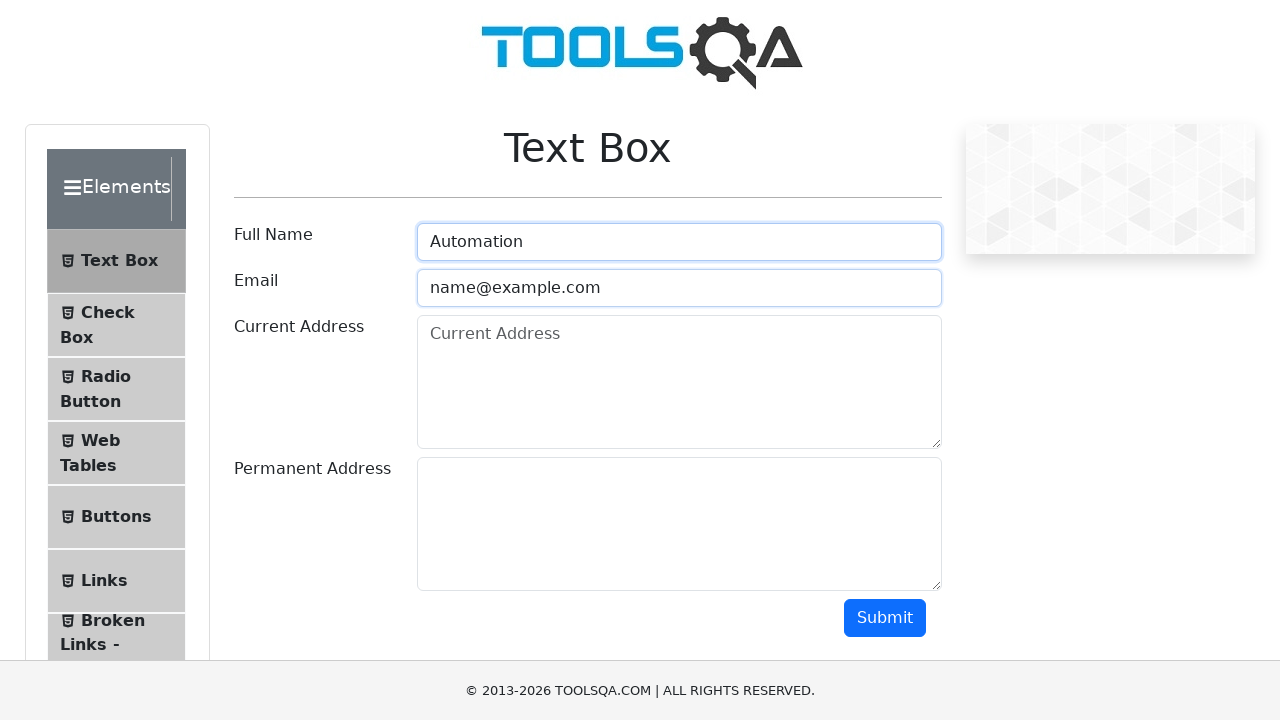

Filled current address field with 'Testing Current Address' on #currentAddress
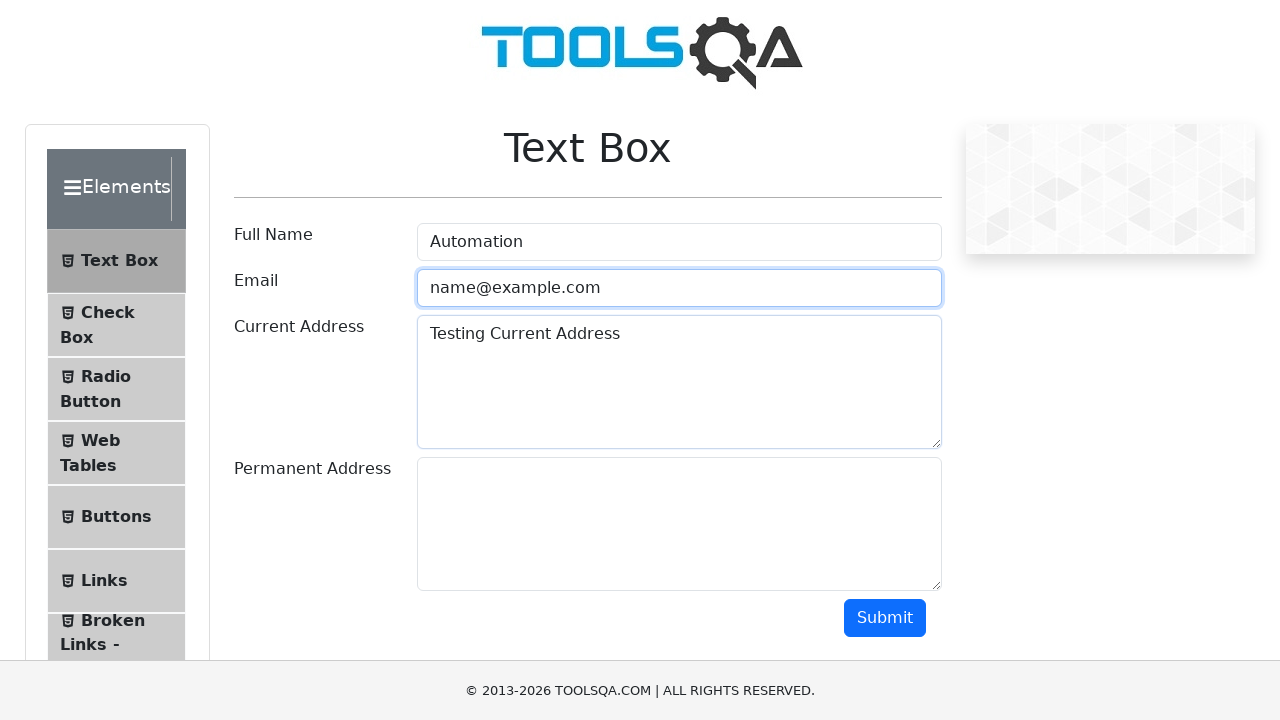

Filled permanent address field with 'Testing Permanent Address' on #permanentAddress
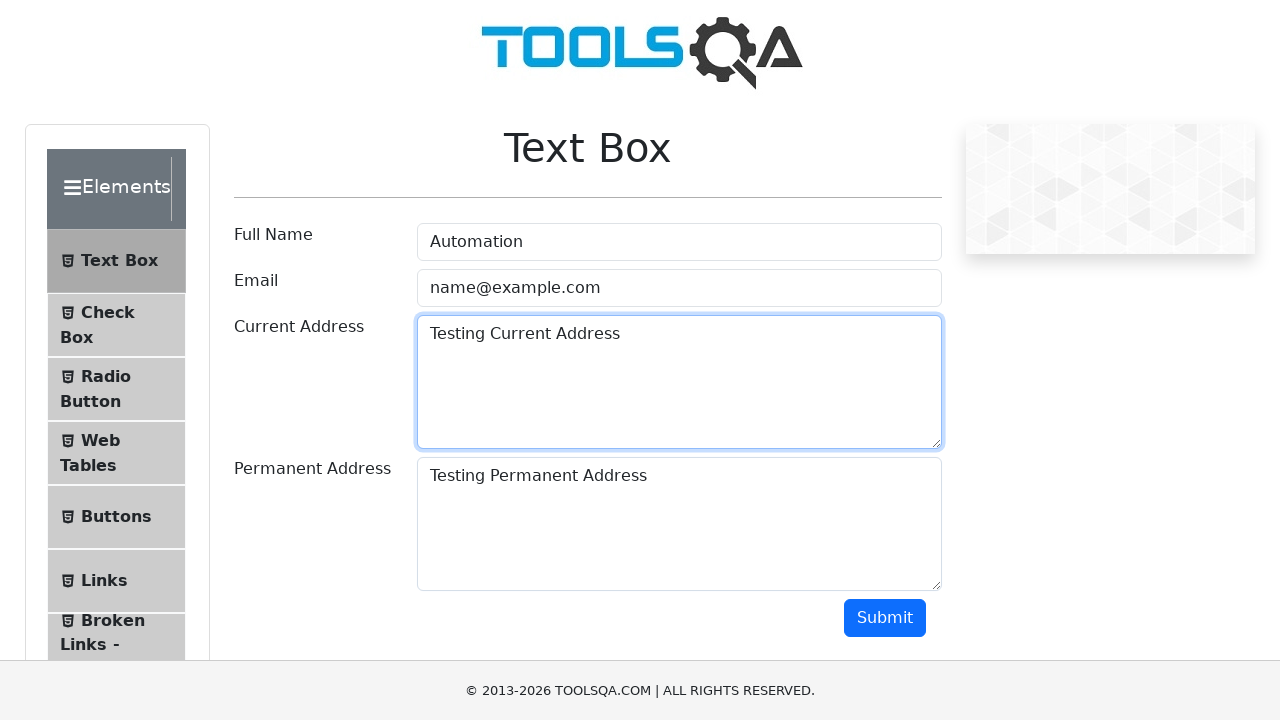

Clicked submit button to submit the text box form at (885, 618) on #submit
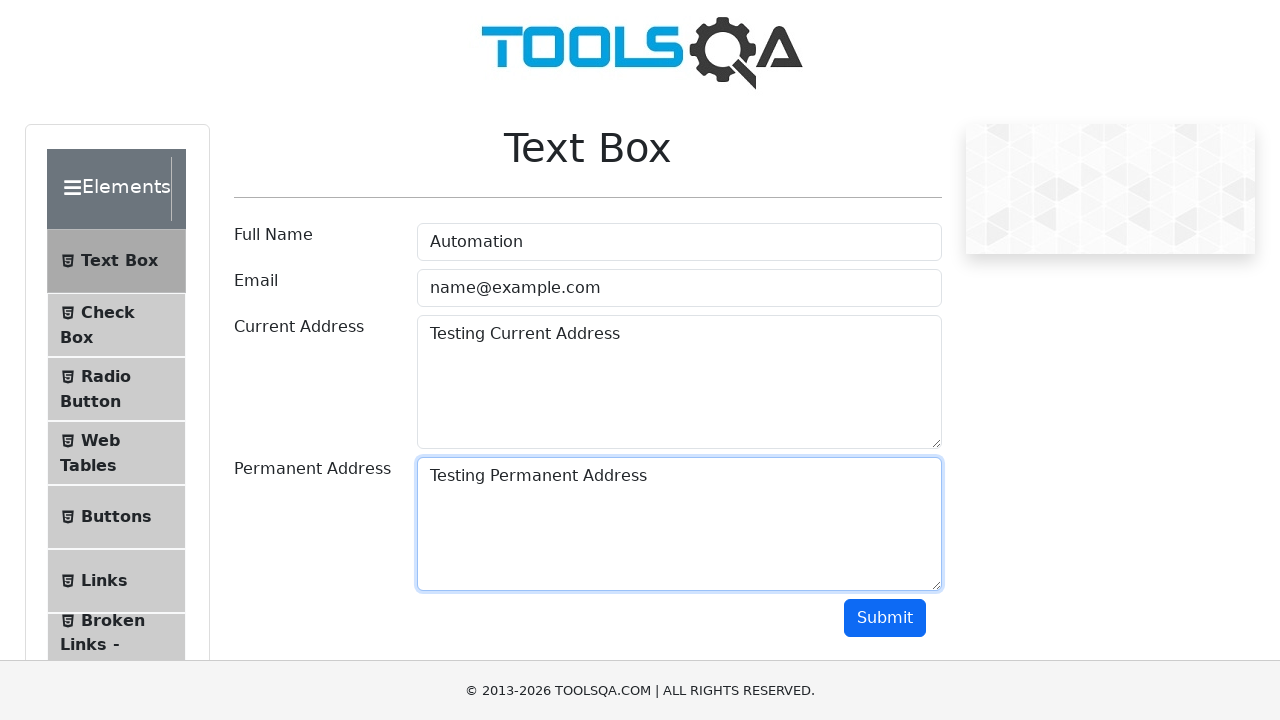

Waited for name output element to appear
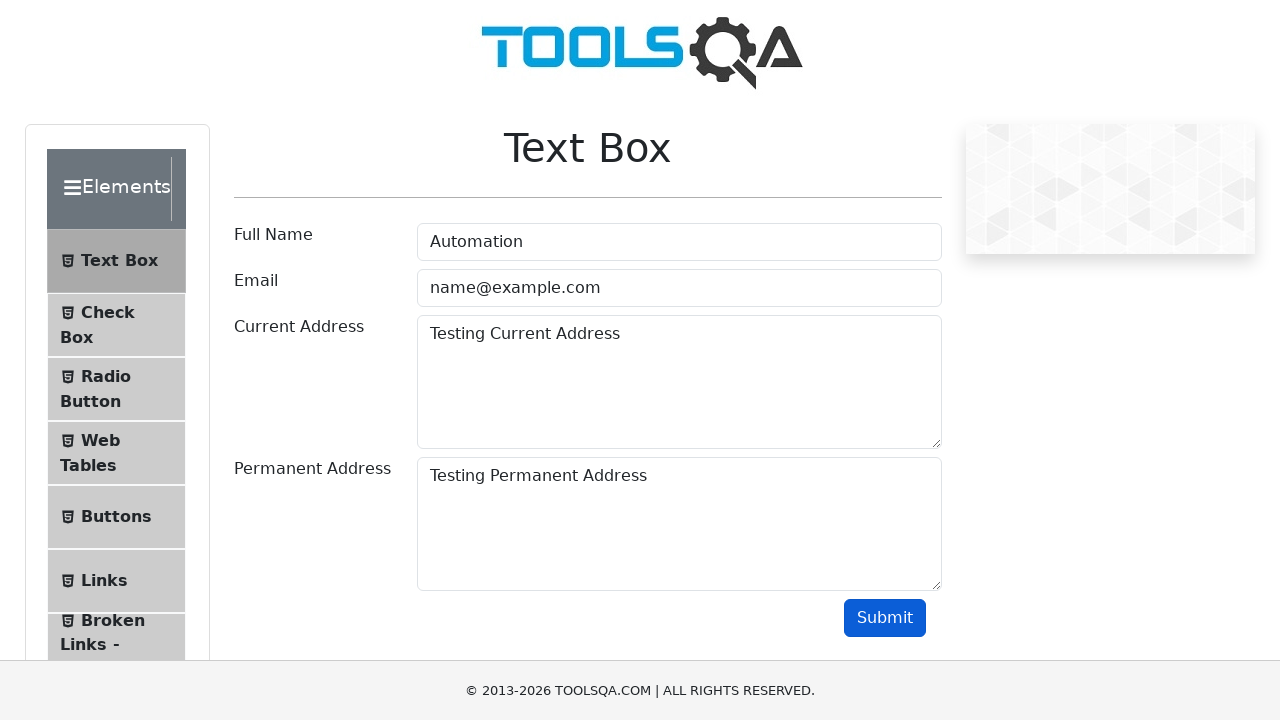

Waited for email output element to appear
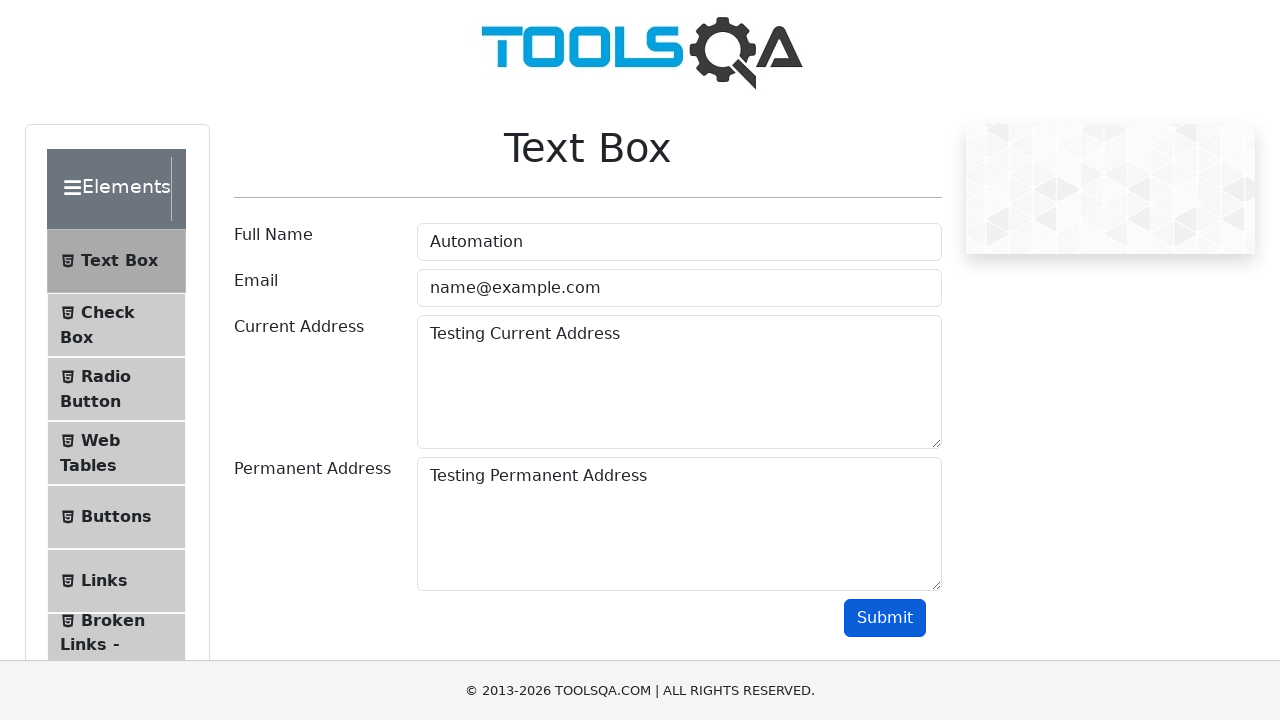

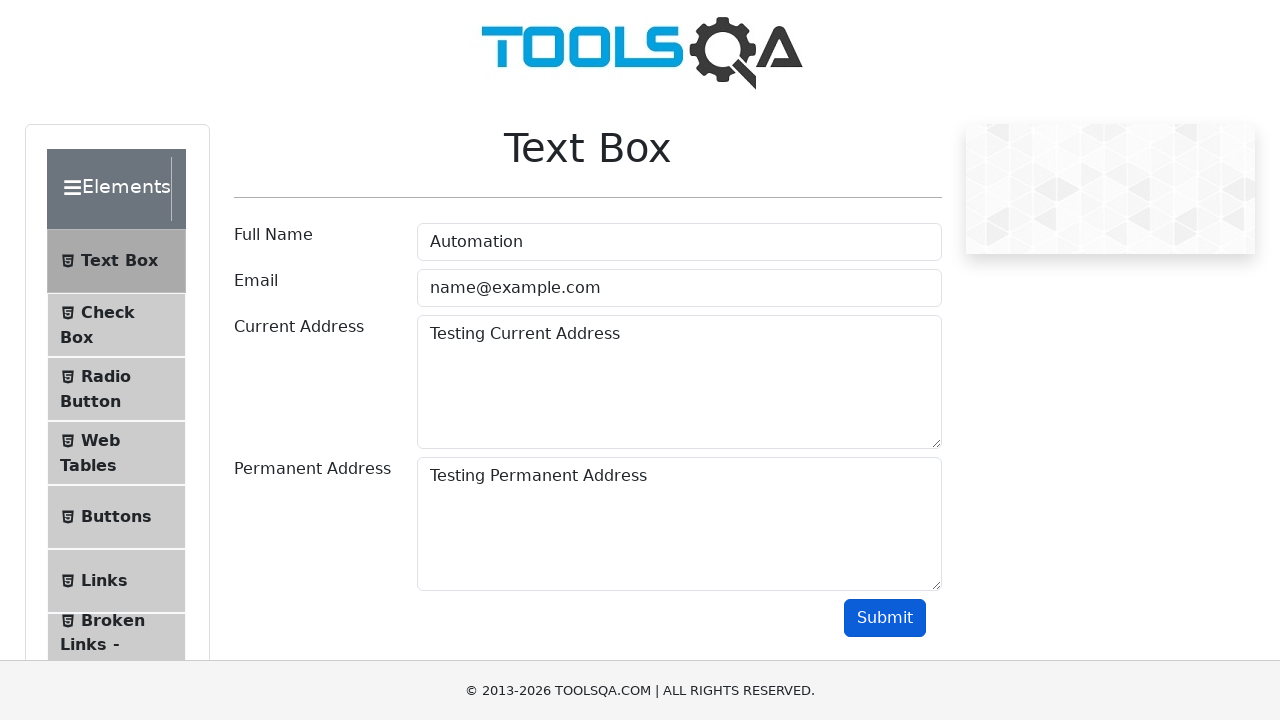